Solves a math problem on a form by calculating a logarithmic expression, filling the answer, checking robot verification boxes, and submitting the form

Starting URL: https://suninjuly.github.io/execute_script.html

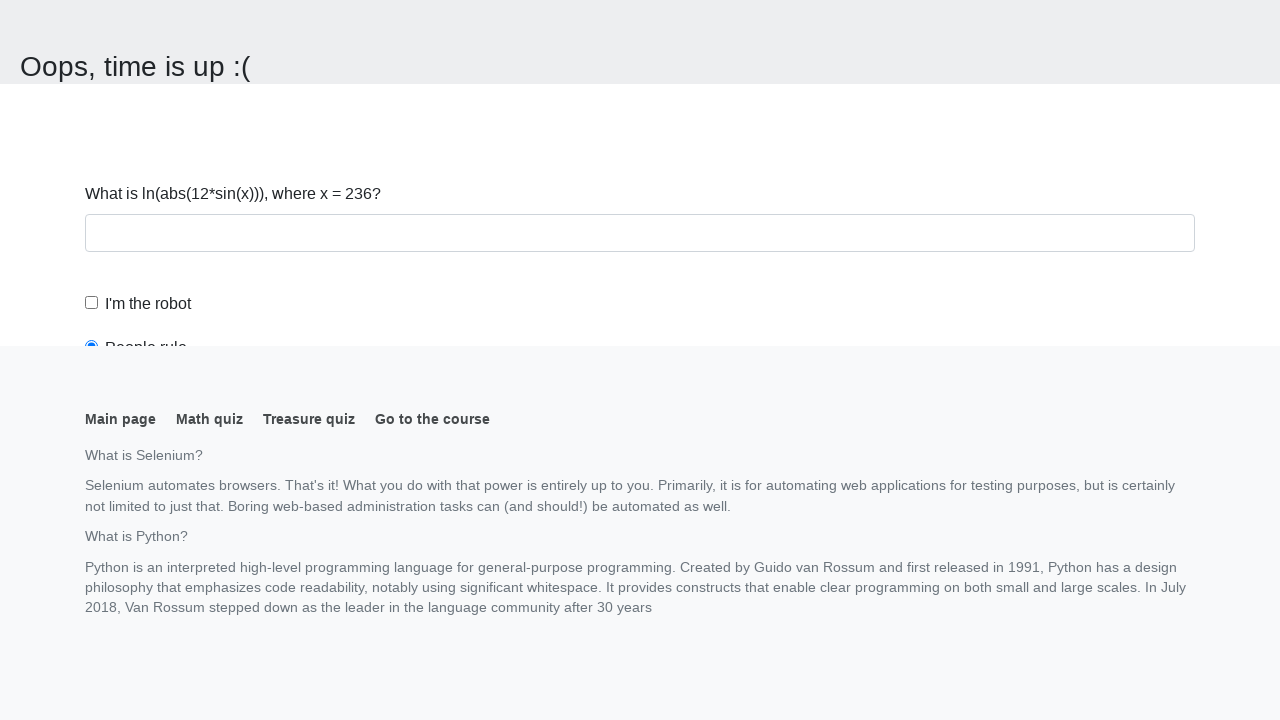

Navigated to the form page
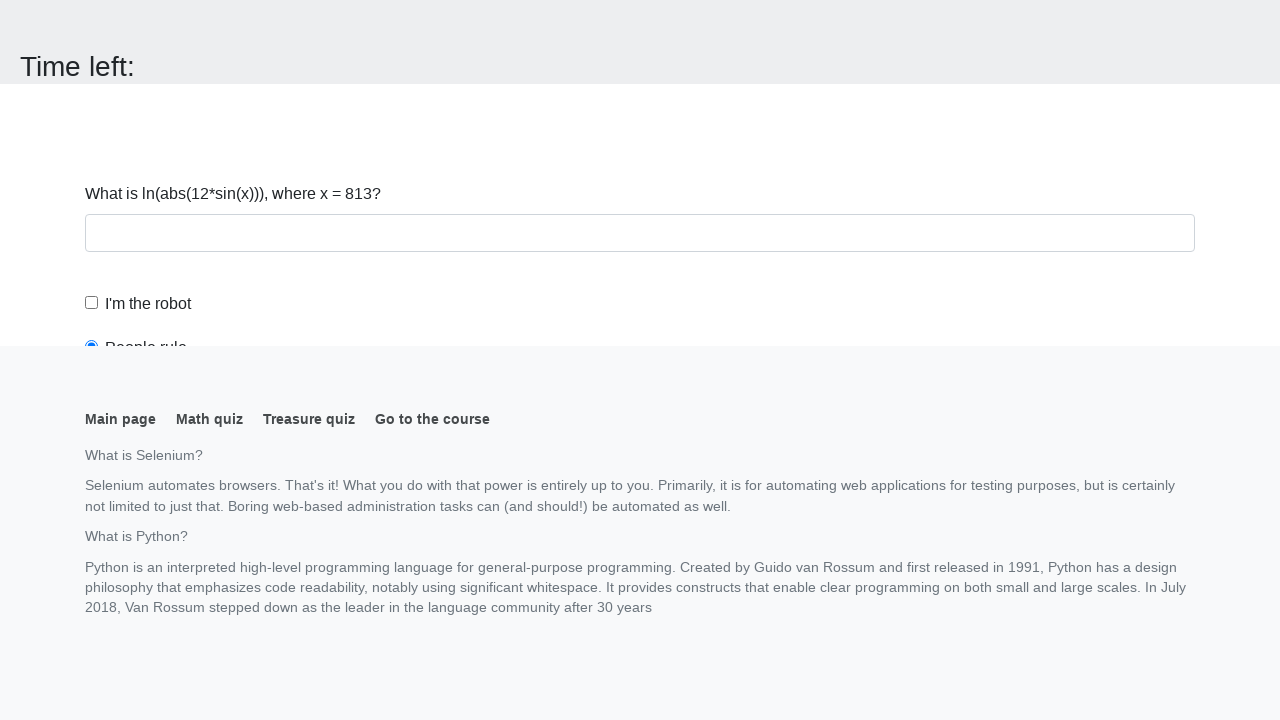

Retrieved x value from the page
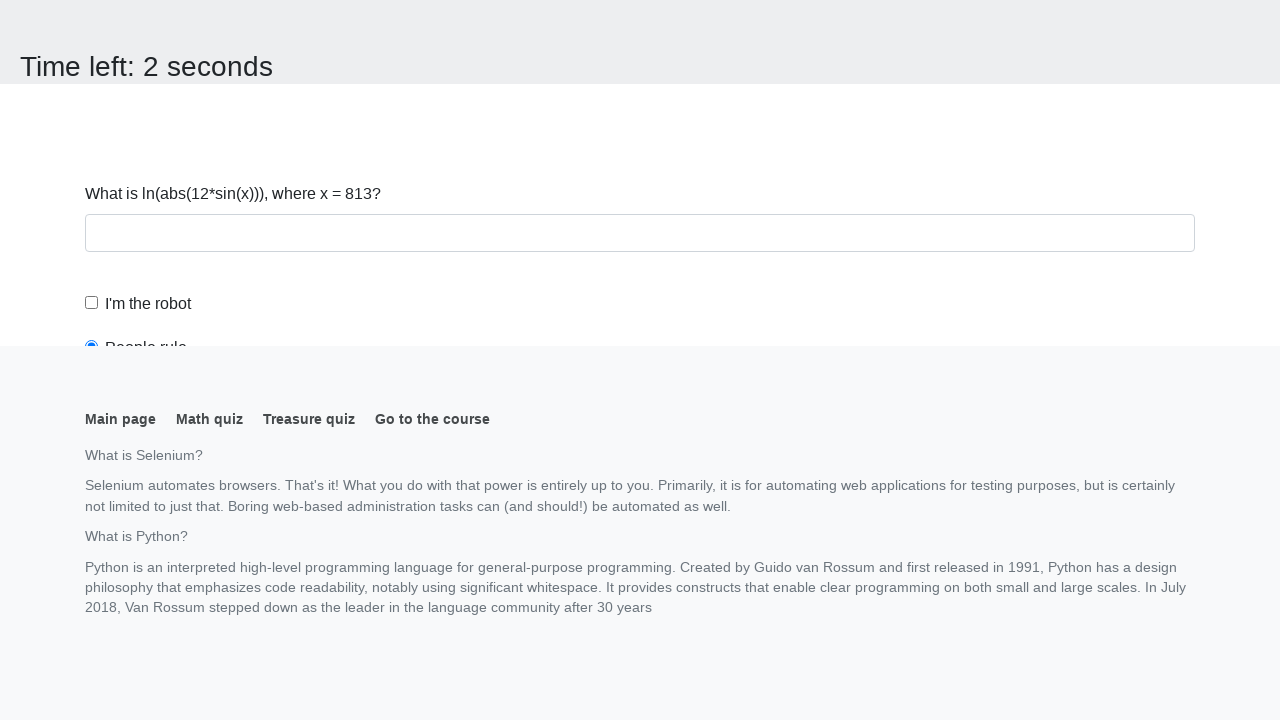

Calculated logarithmic expression: log(abs(12*sin(x)))
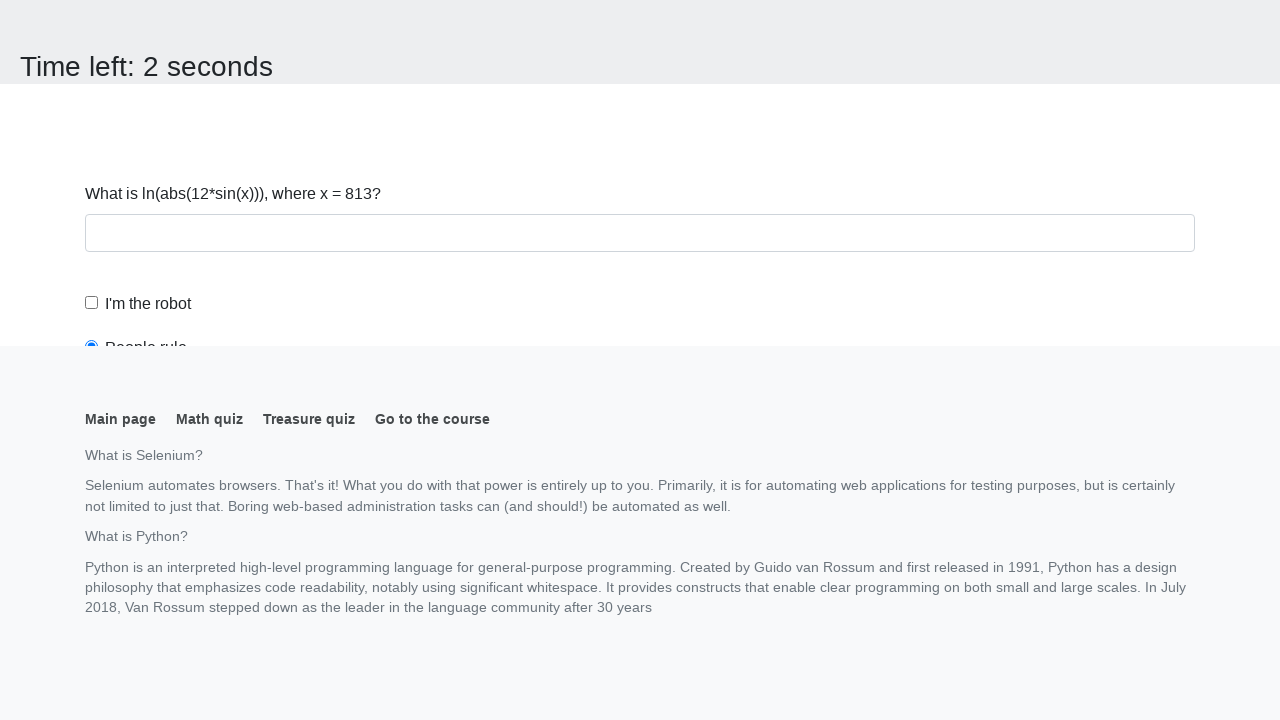

Scrolled to answer input field
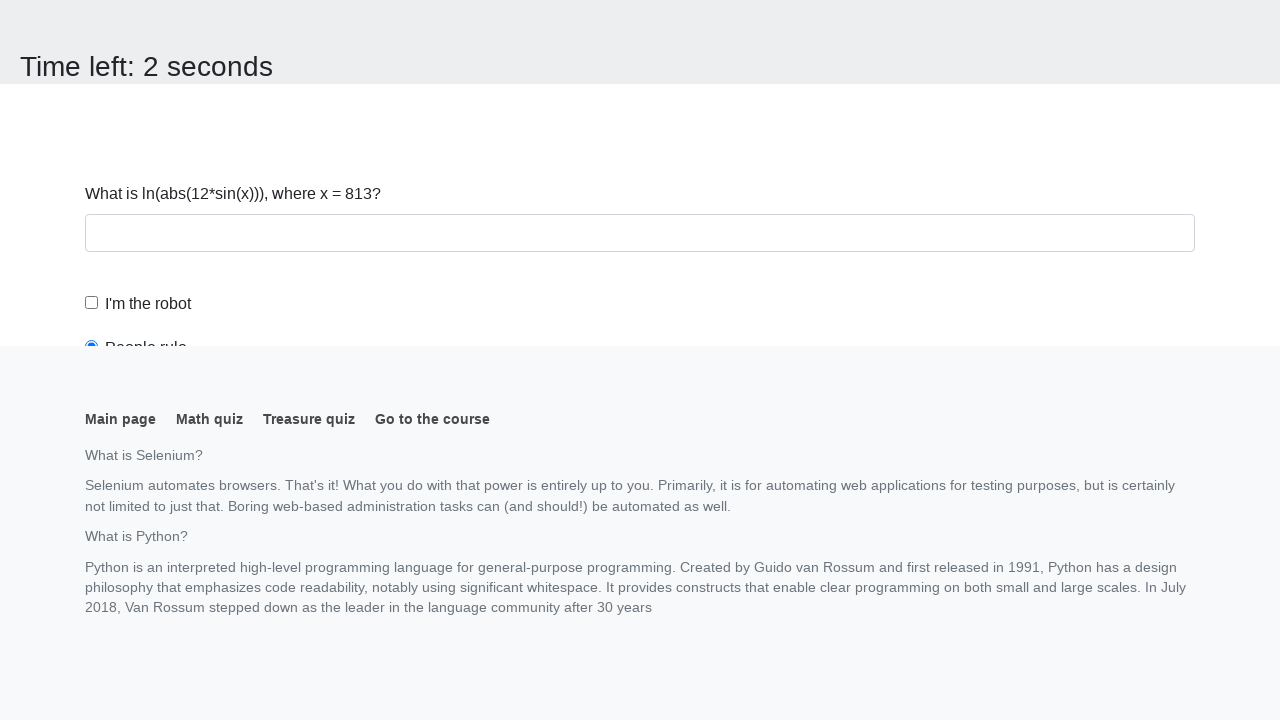

Filled answer field with calculated value on #answer
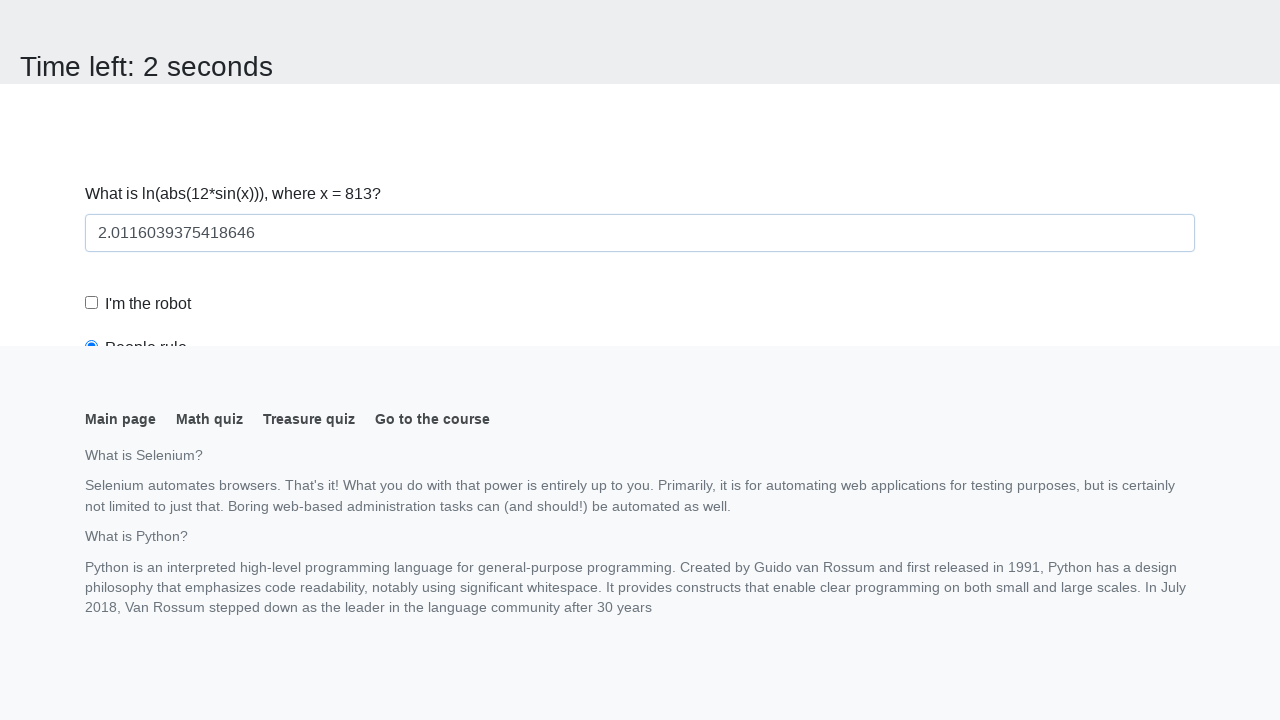

Clicked the robot verification checkbox at (92, 303) on #robotCheckbox
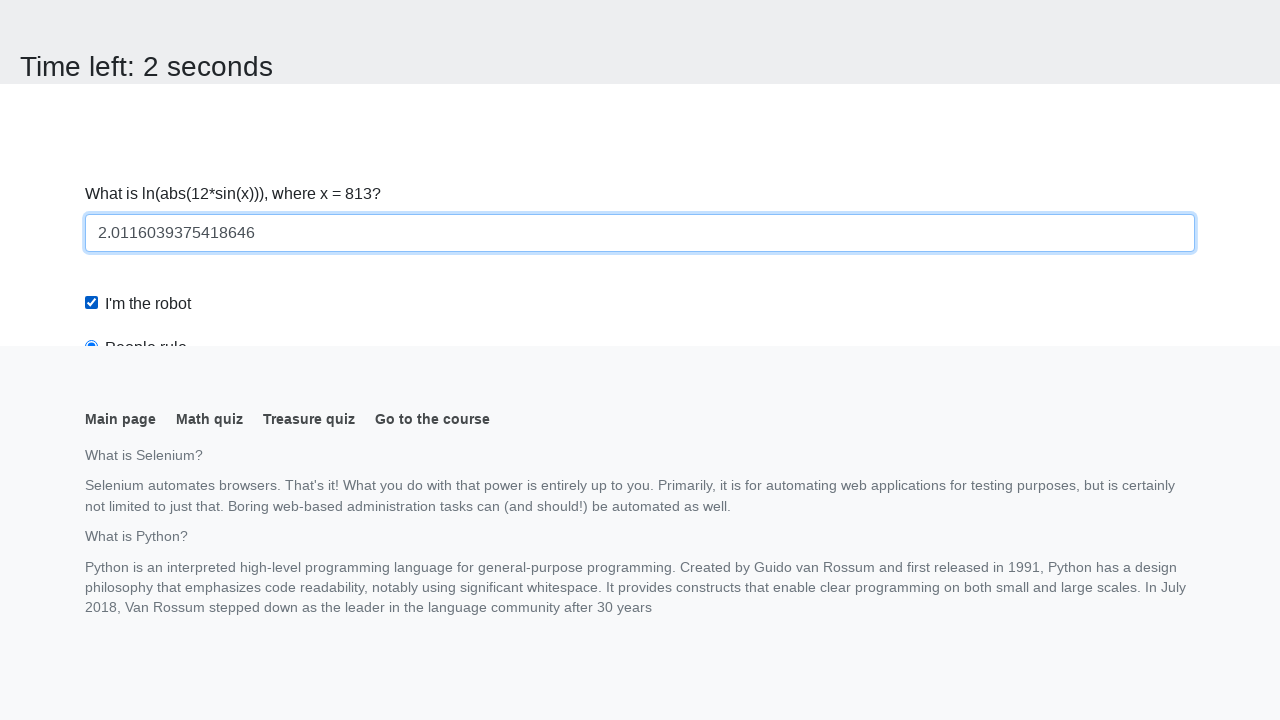

Clicked the robots rule radio button at (92, 7) on #robotsRule
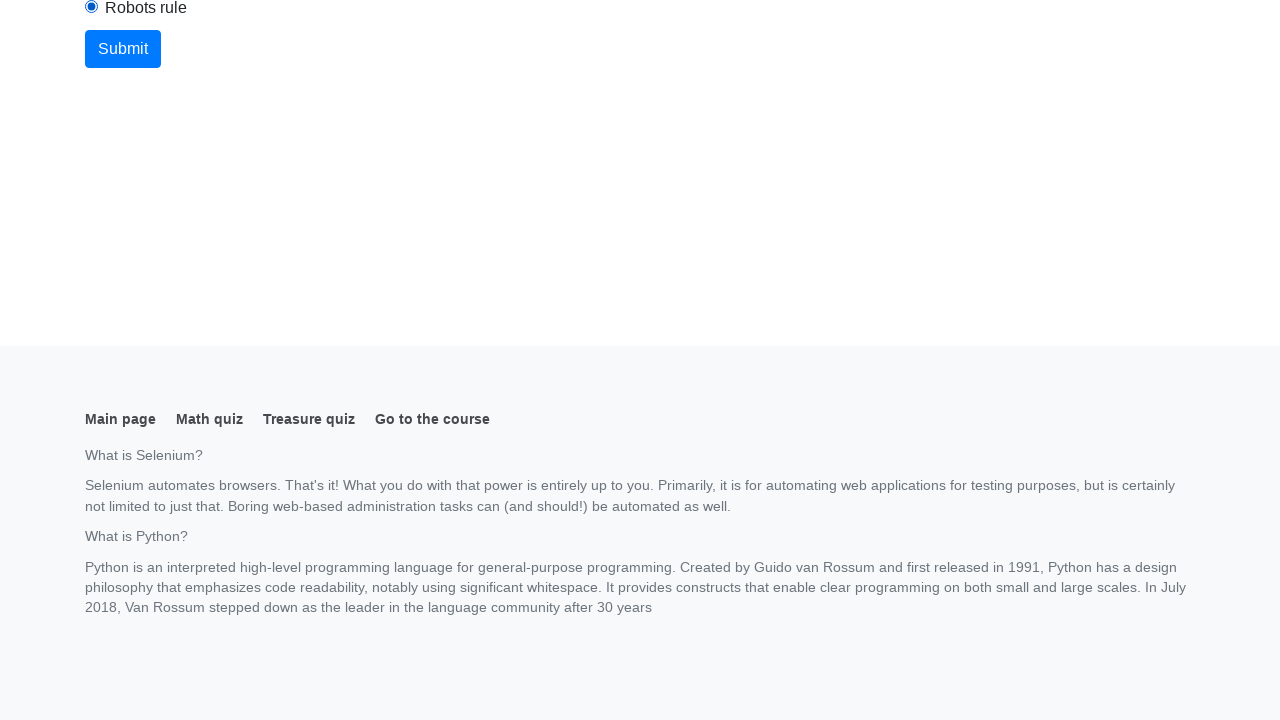

Scrolled to submit button
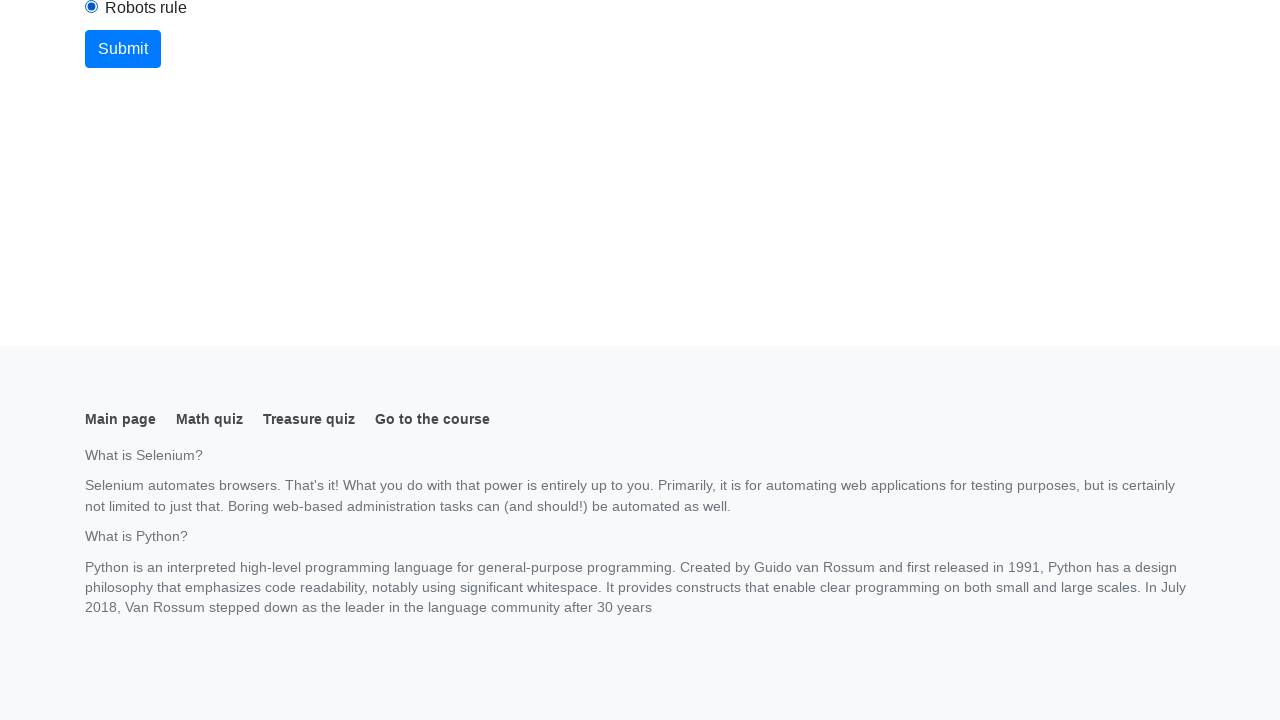

Clicked submit button to submit the form at (123, 49) on button
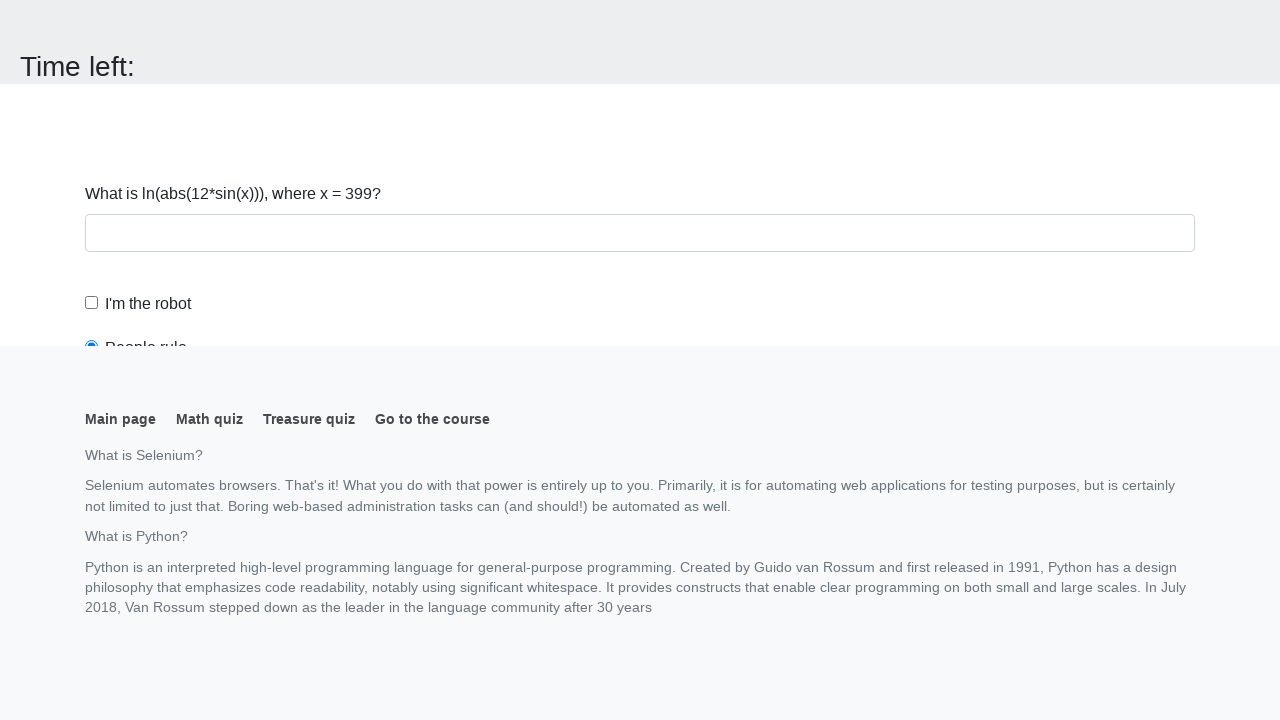

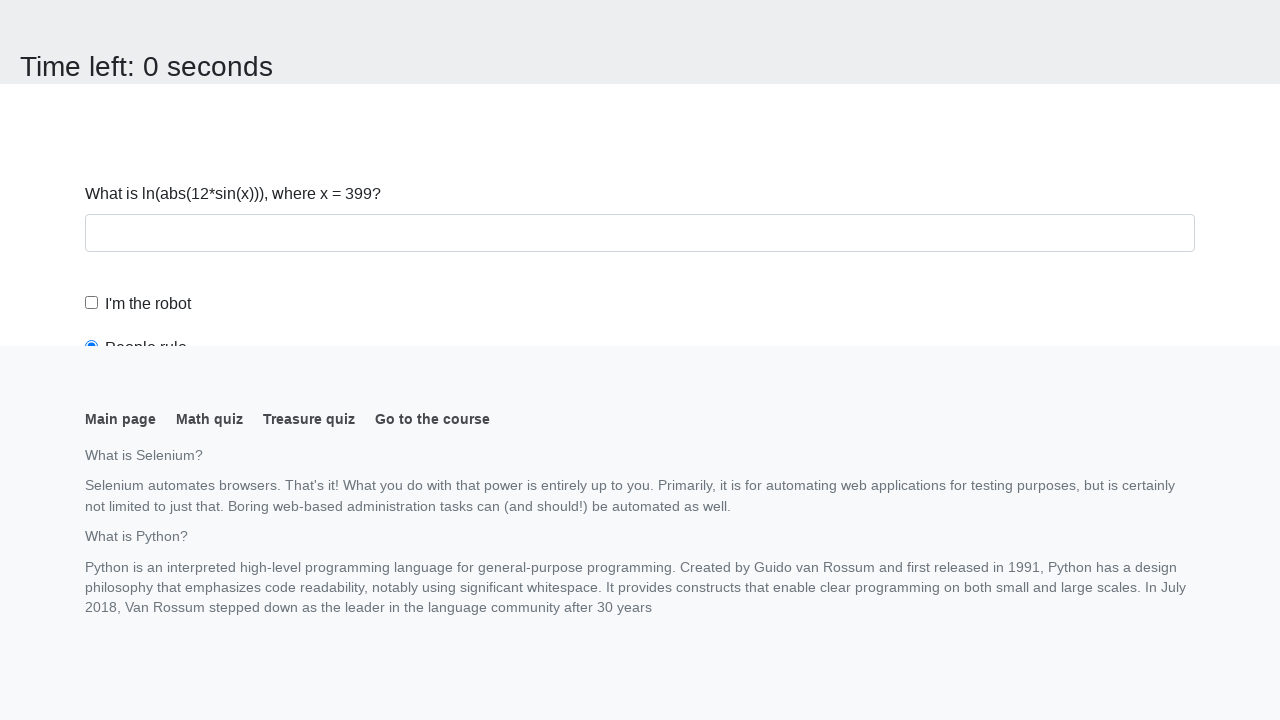